Tests clicking on a link using partial link text matching on a Selenium practice page demonstrating wait commands

Starting URL: https://seleniumautomationpractice.blogspot.com/2017/10/waitcommands.html

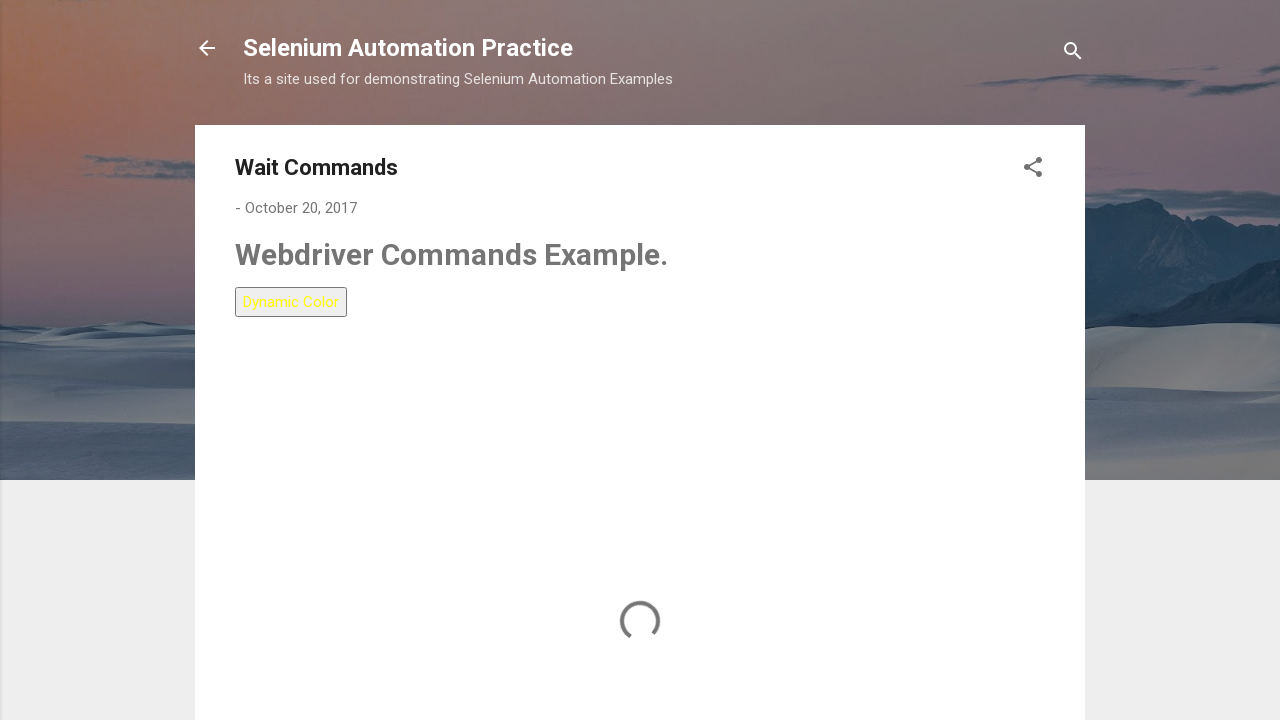

Navigated to Selenium wait commands practice page
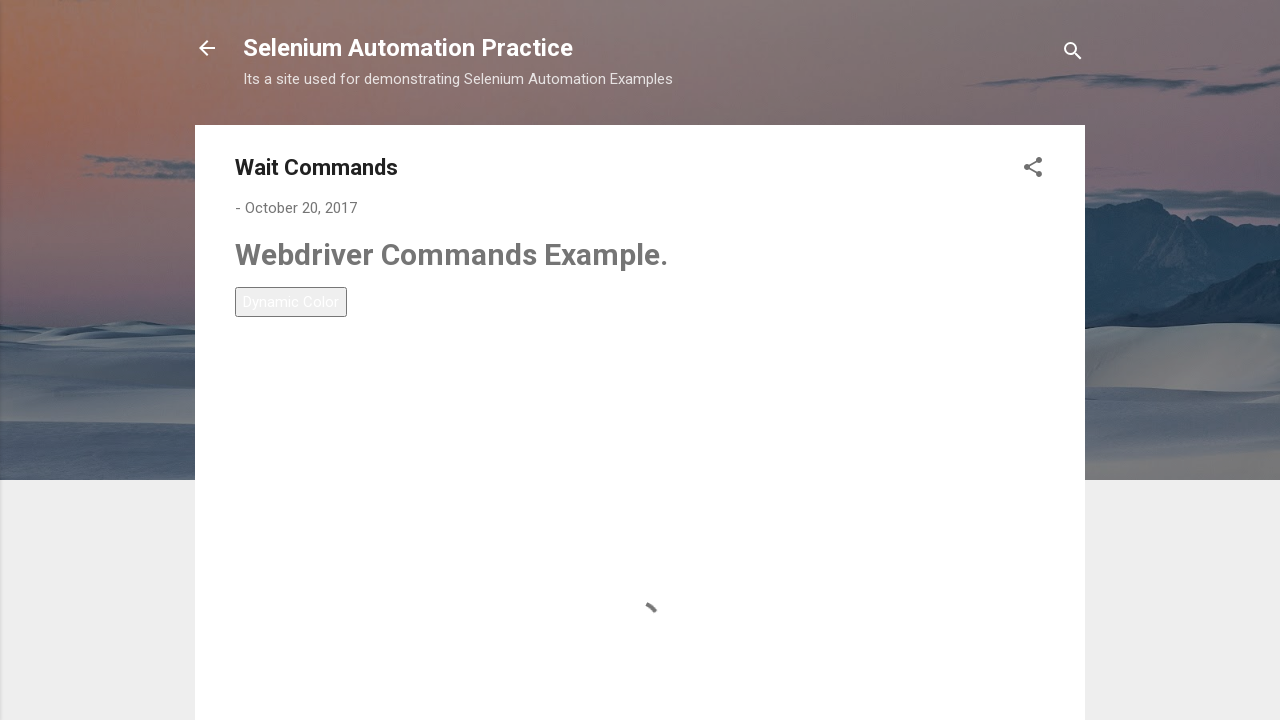

Clicked on link containing 'LinkText-6' text using partial link text matching at (269, 467) on a:has-text('LinkText-6')
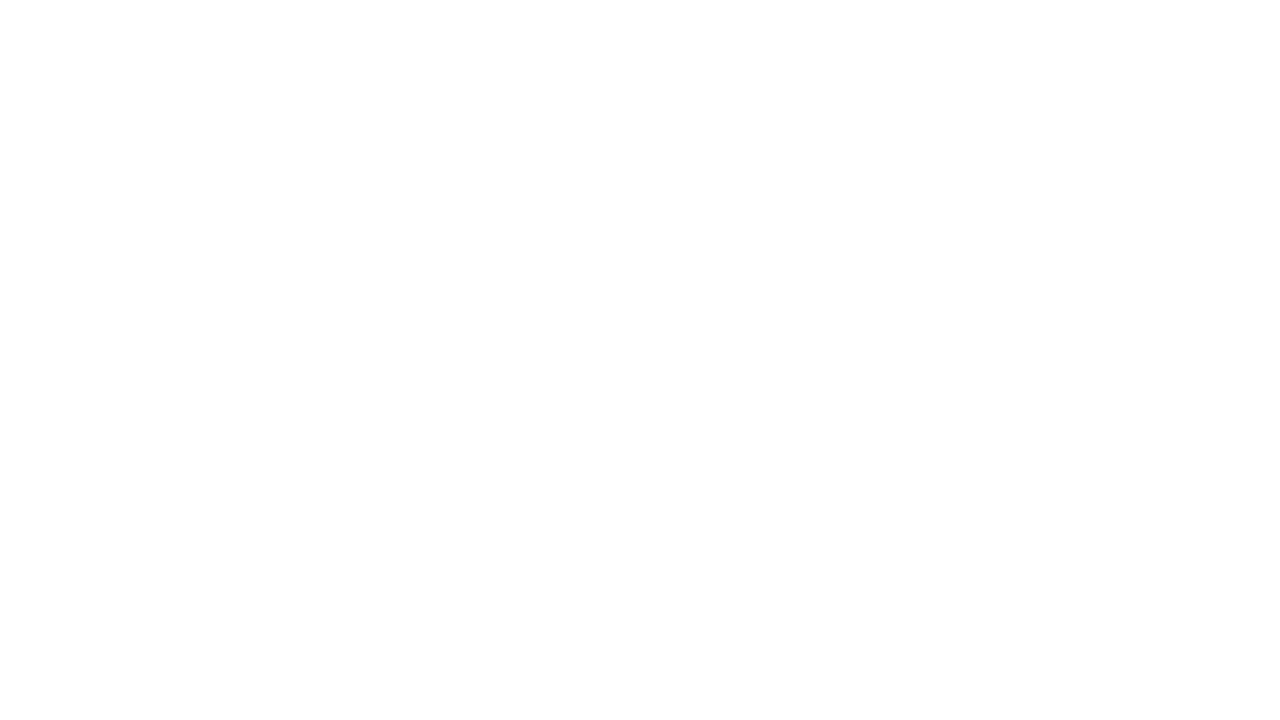

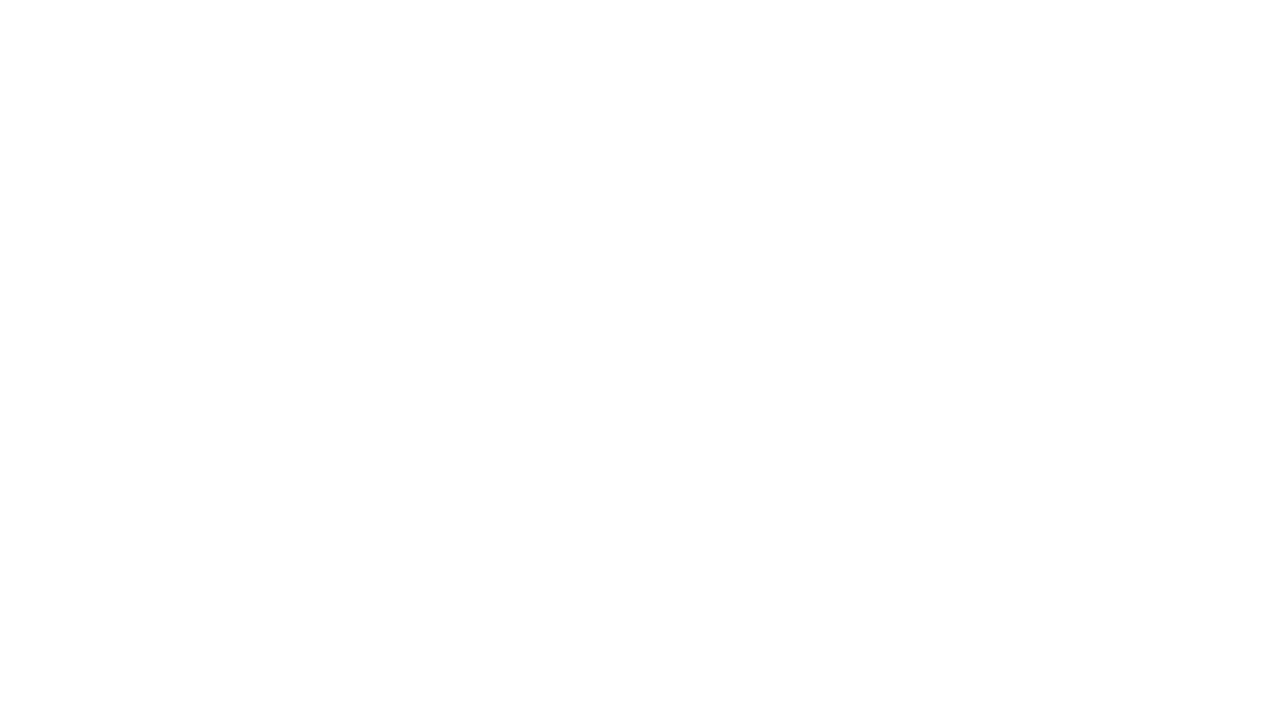